Tests un-marking items as complete by unchecking their toggle boxes

Starting URL: https://demo.playwright.dev/todomvc

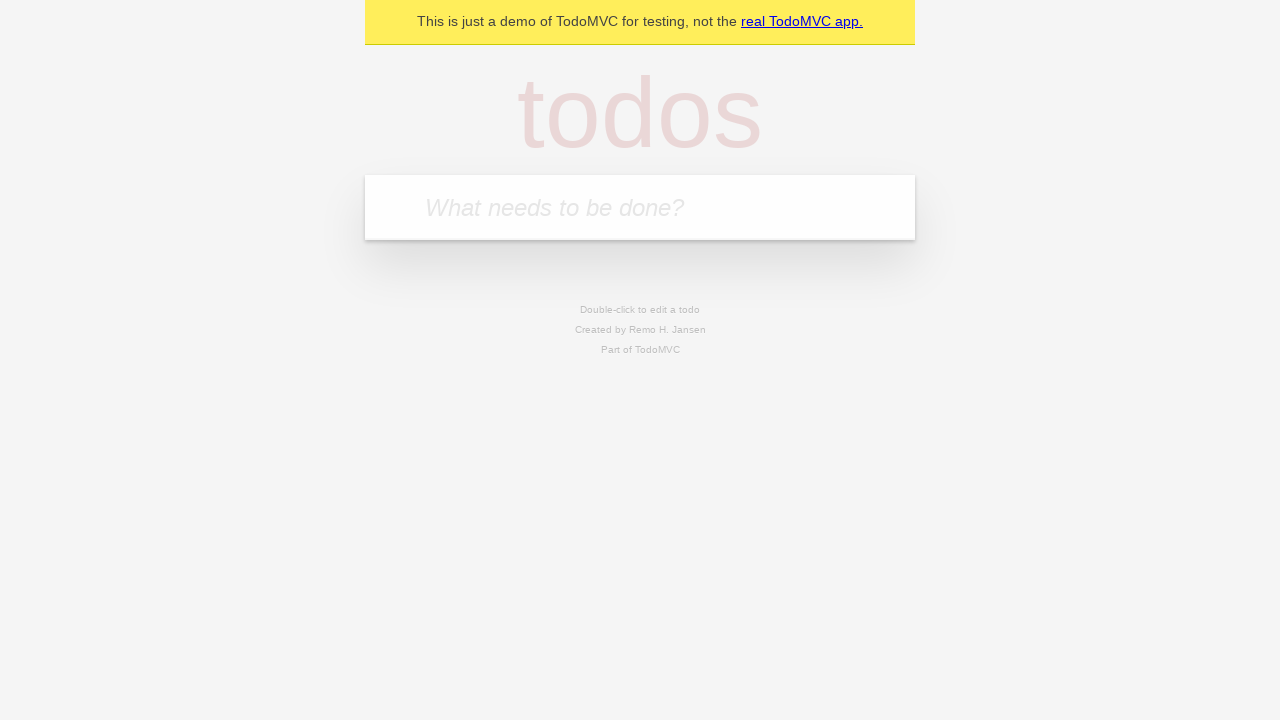

Filled new todo input with 'buy some cheese' on .new-todo
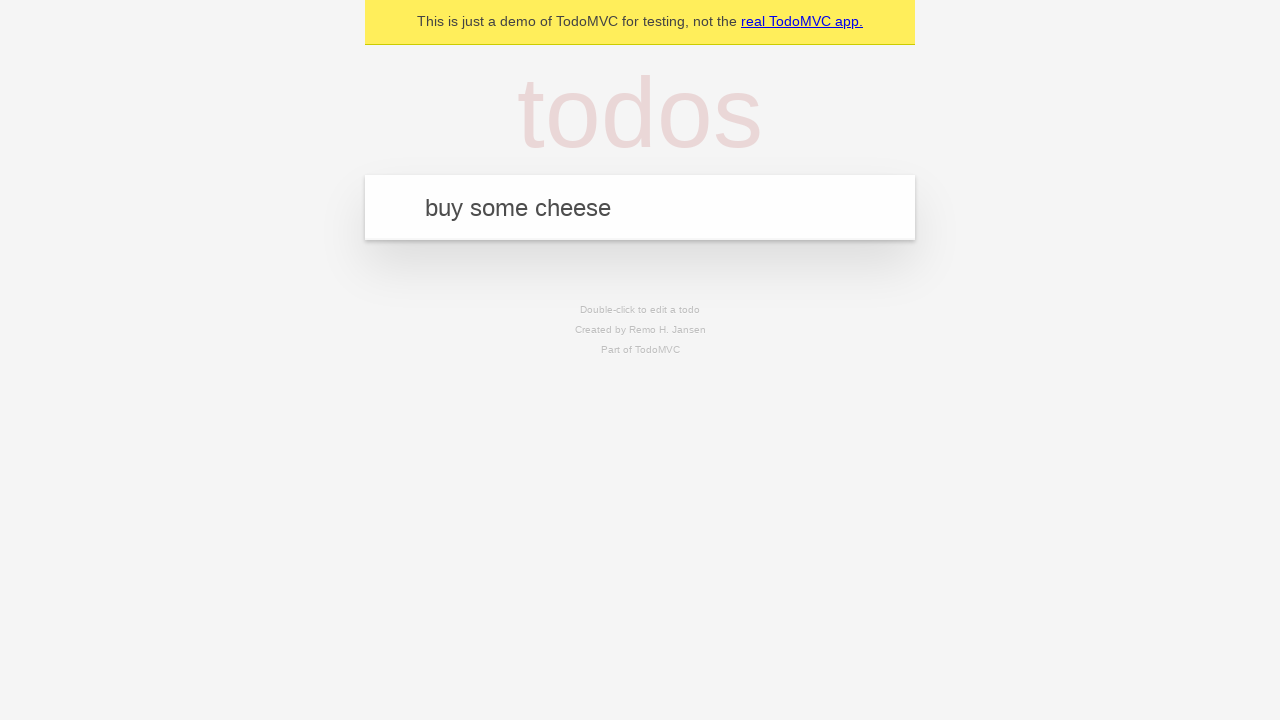

Pressed Enter to create first todo item on .new-todo
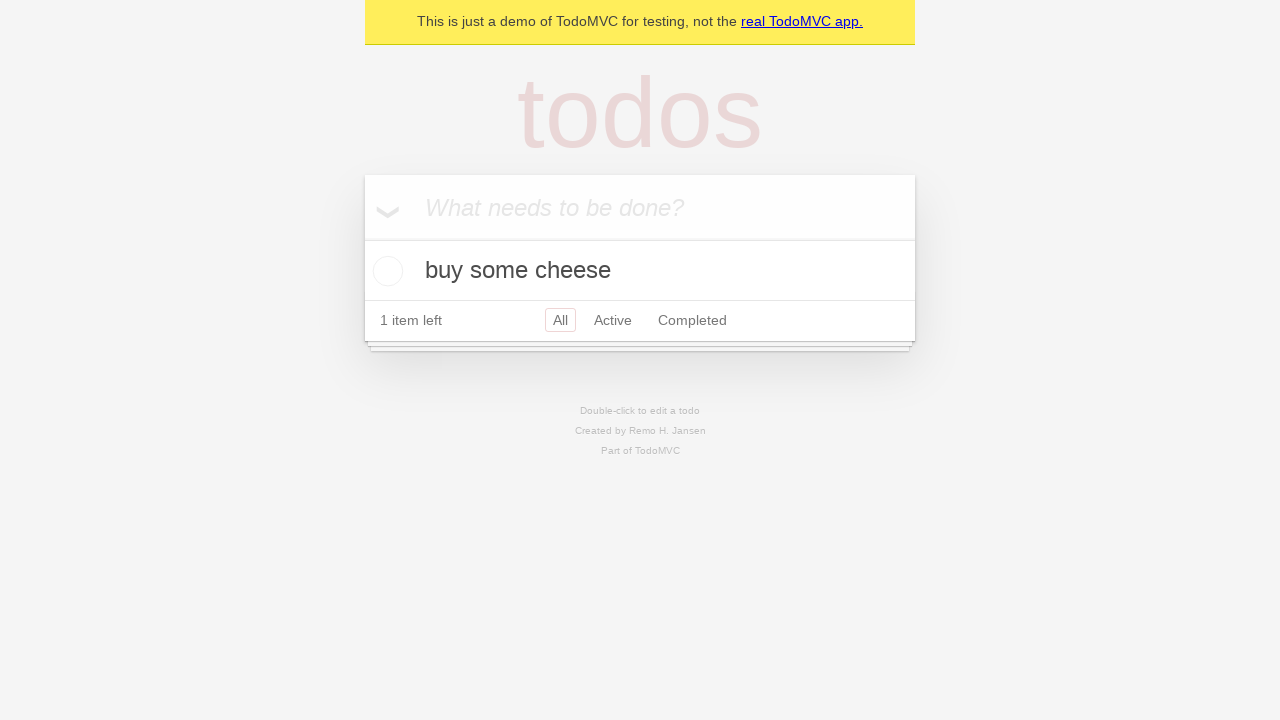

Filled new todo input with 'feed the cat' on .new-todo
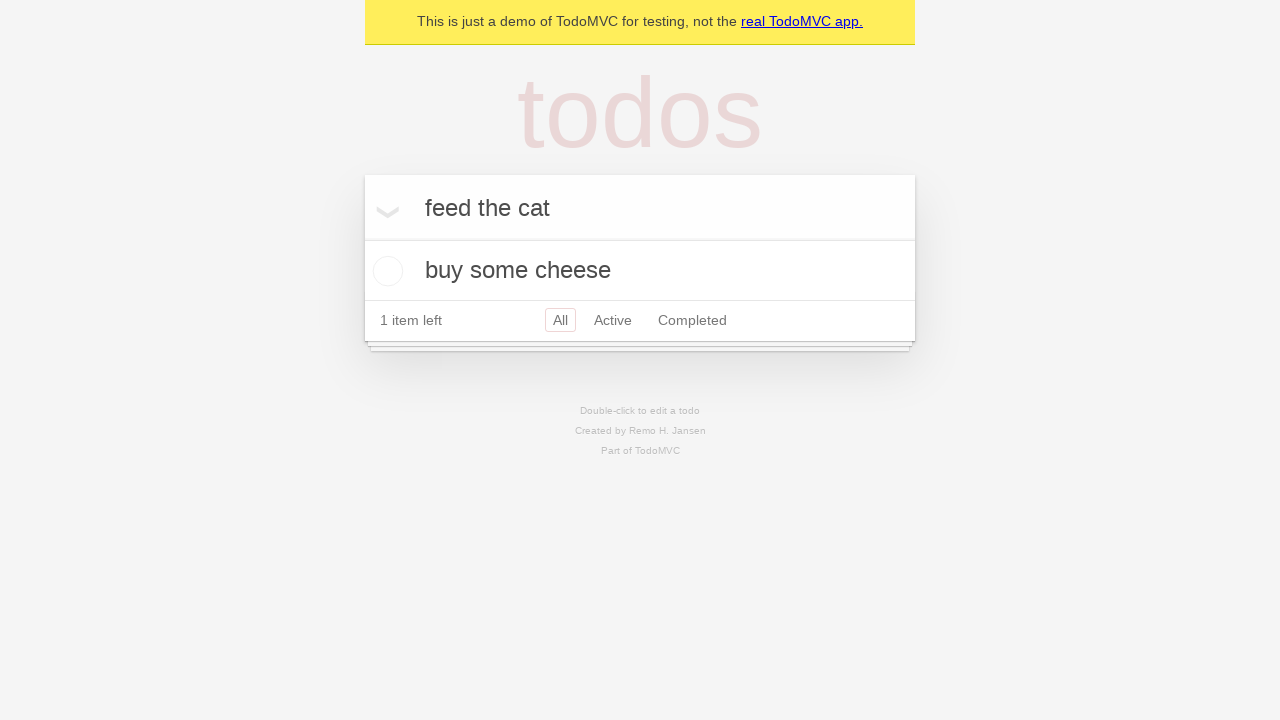

Pressed Enter to create second todo item on .new-todo
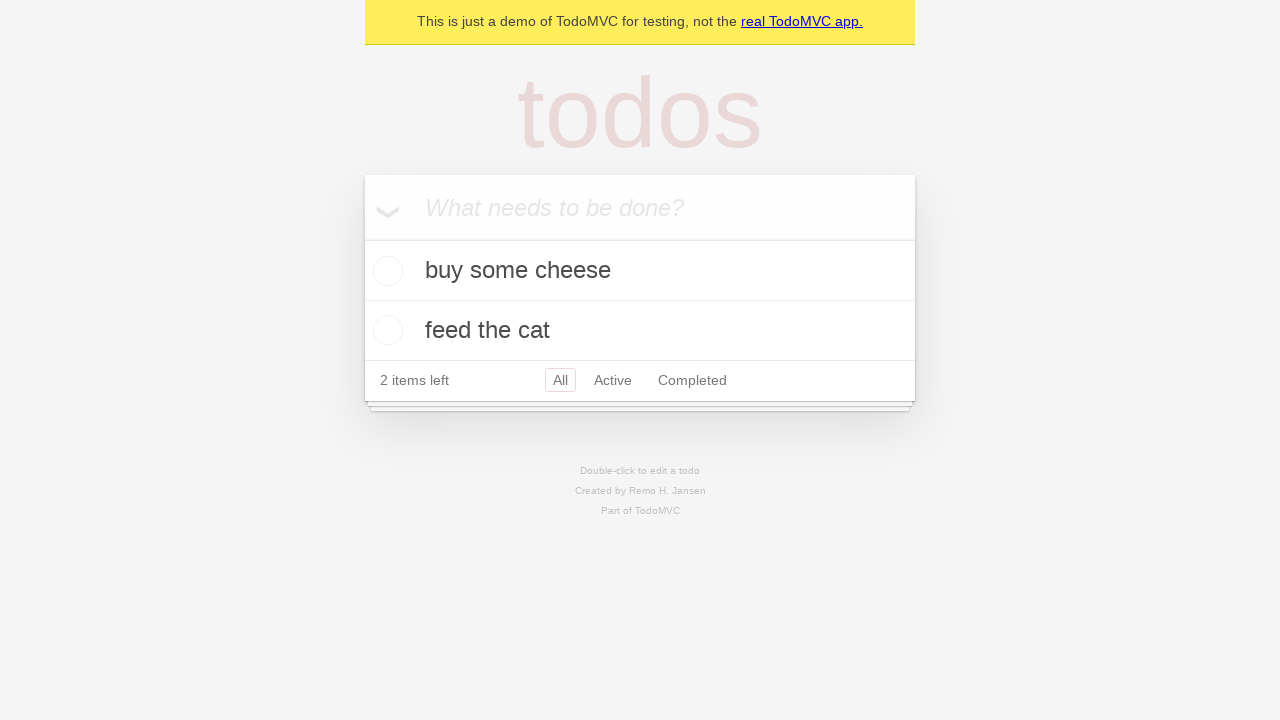

Waited for second todo item to be created
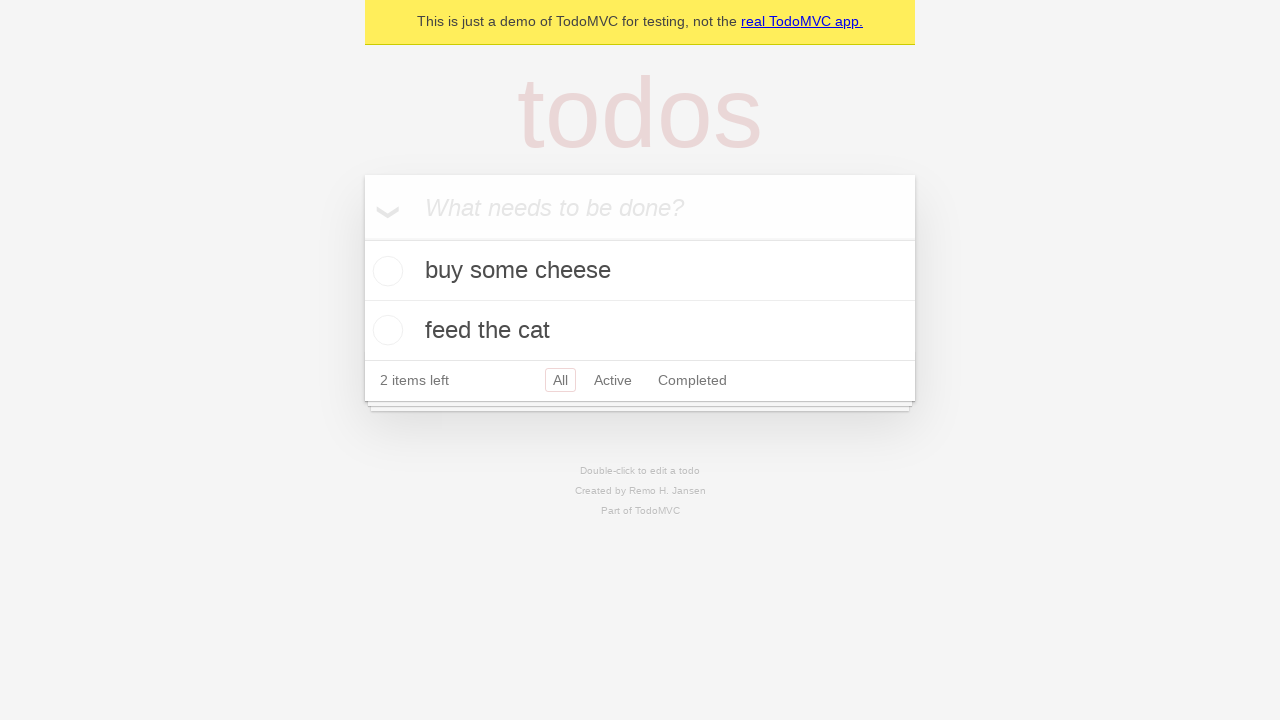

Selected first todo item
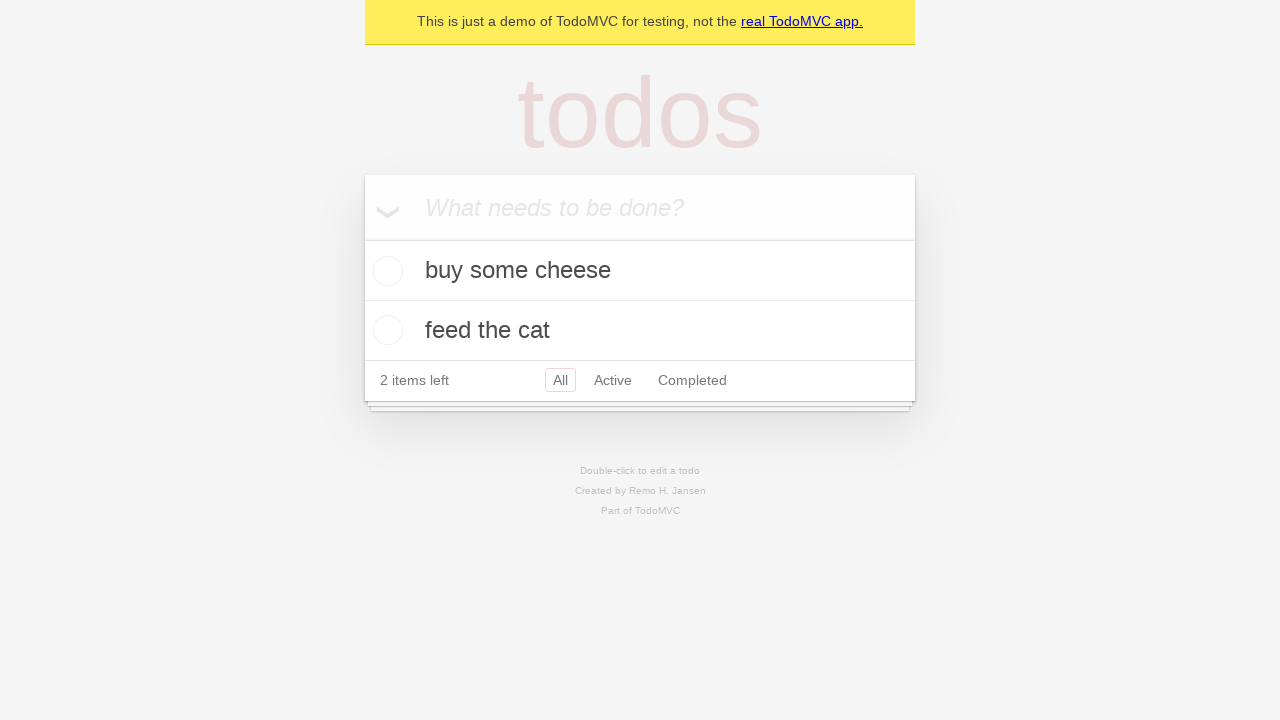

Marked first todo item as complete by checking the toggle at (385, 271) on .todo-list li >> nth=0 >> .toggle
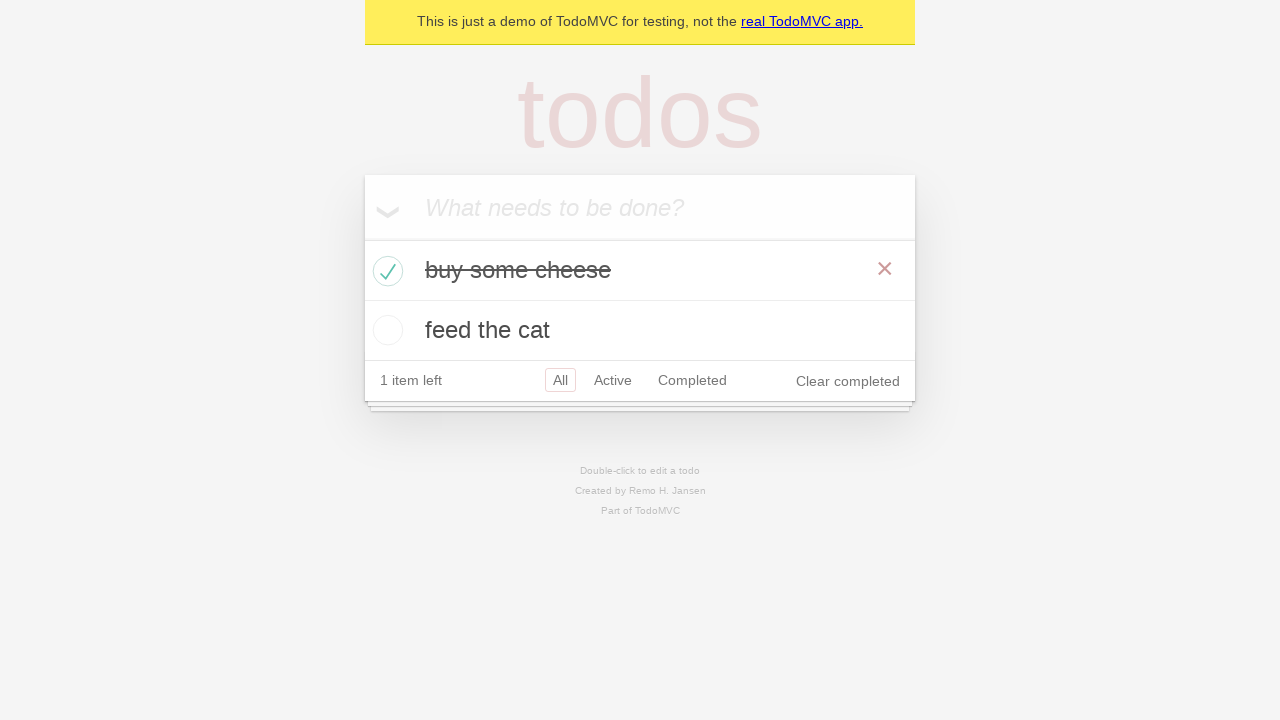

Unmarked first todo item as complete by unchecking the toggle at (385, 271) on .todo-list li >> nth=0 >> .toggle
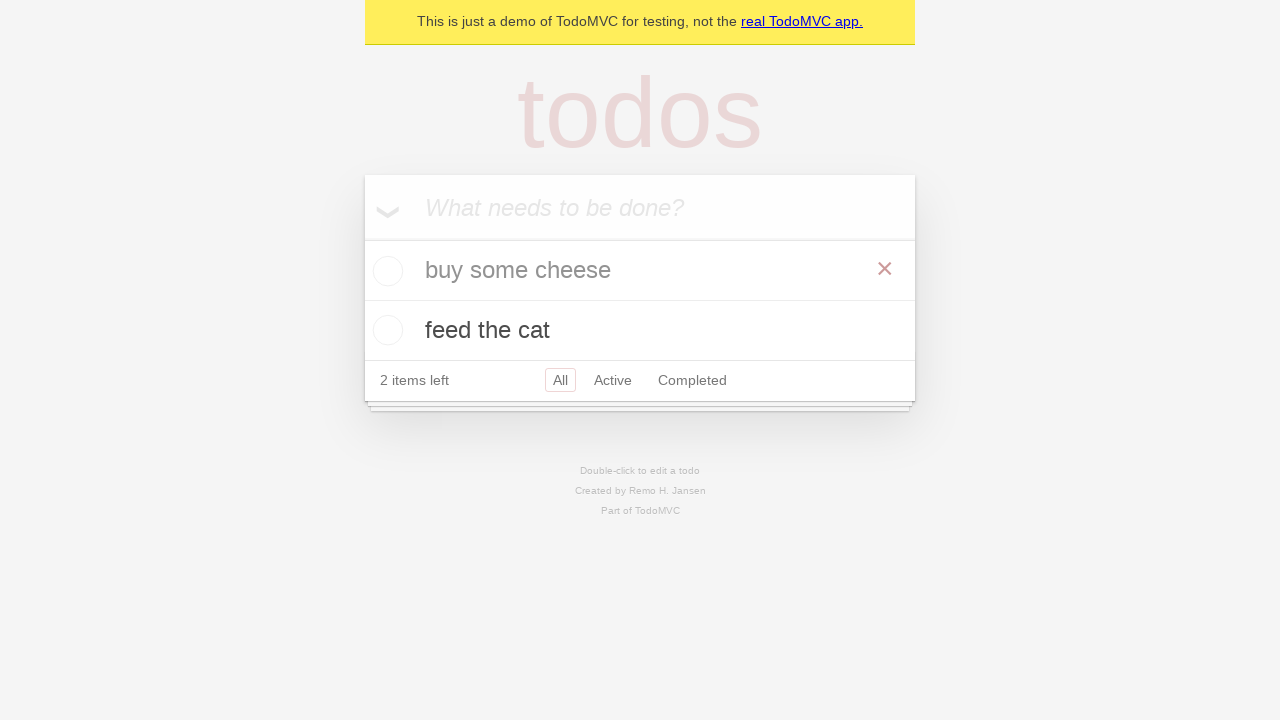

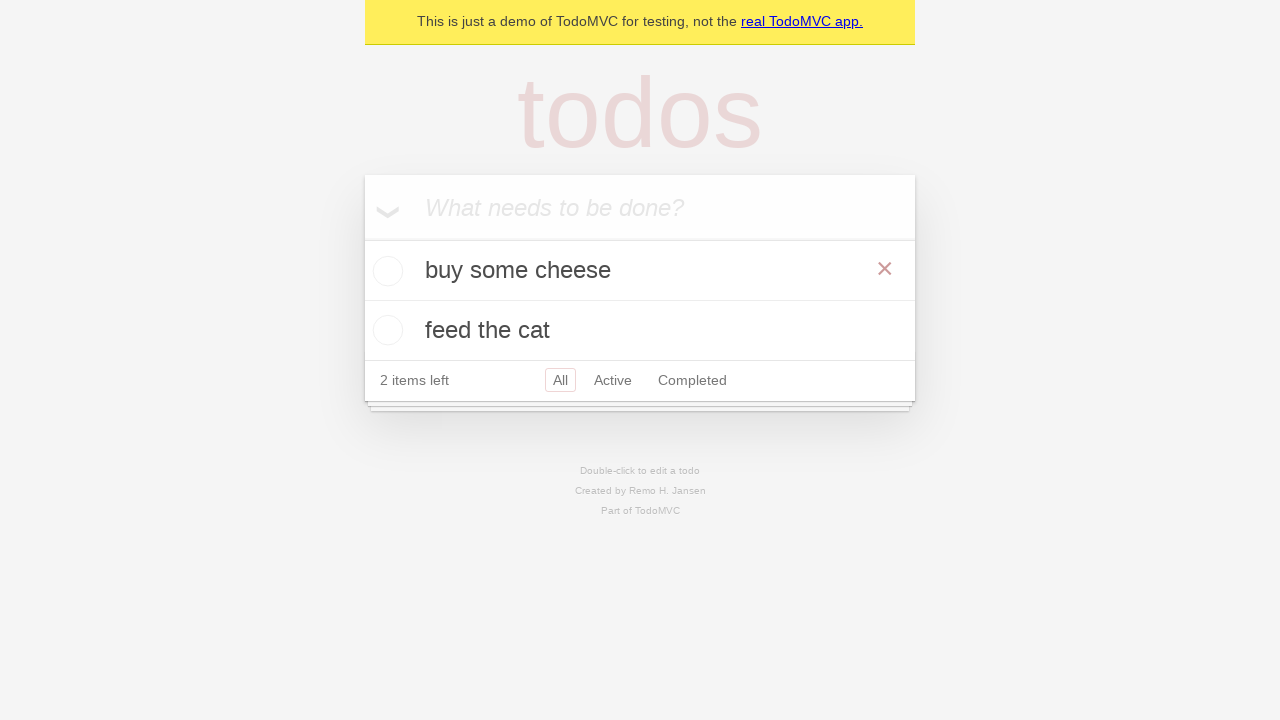